Navigates to a practice page and selects a specific radio button option from a list of car-related radio buttons

Starting URL: https://www.letskodeit.com/practice

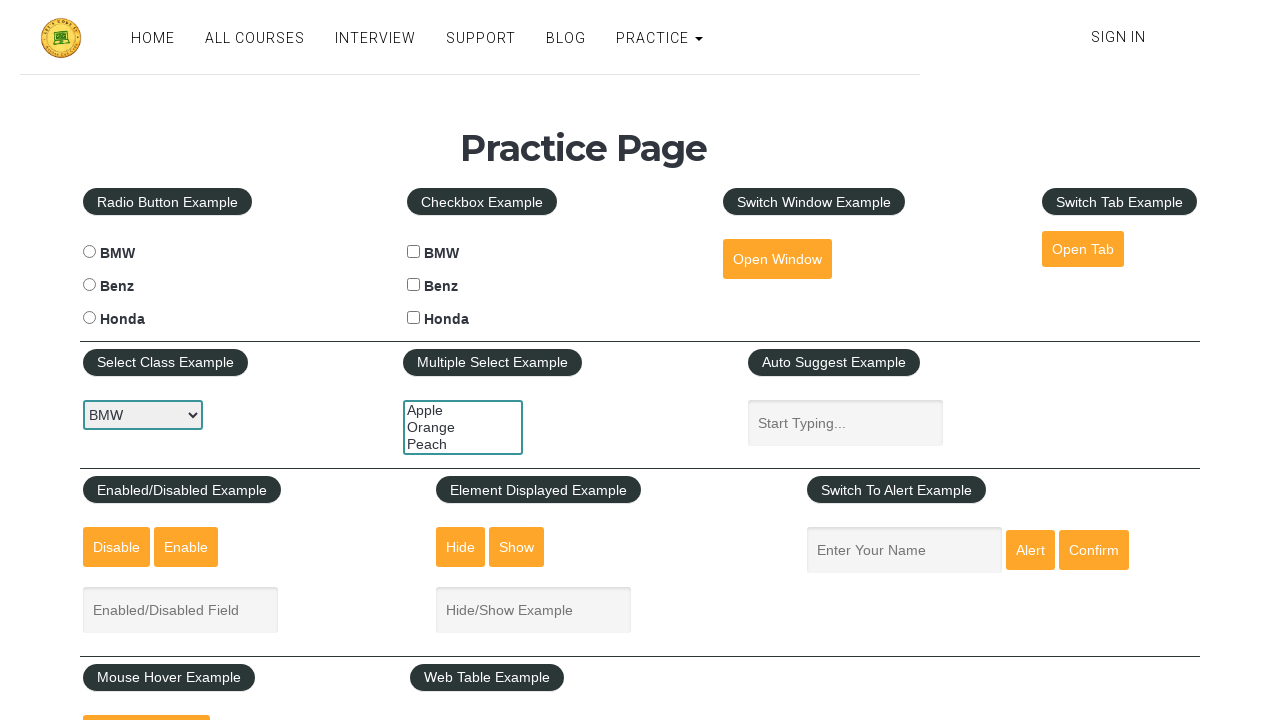

Navigated to practice page
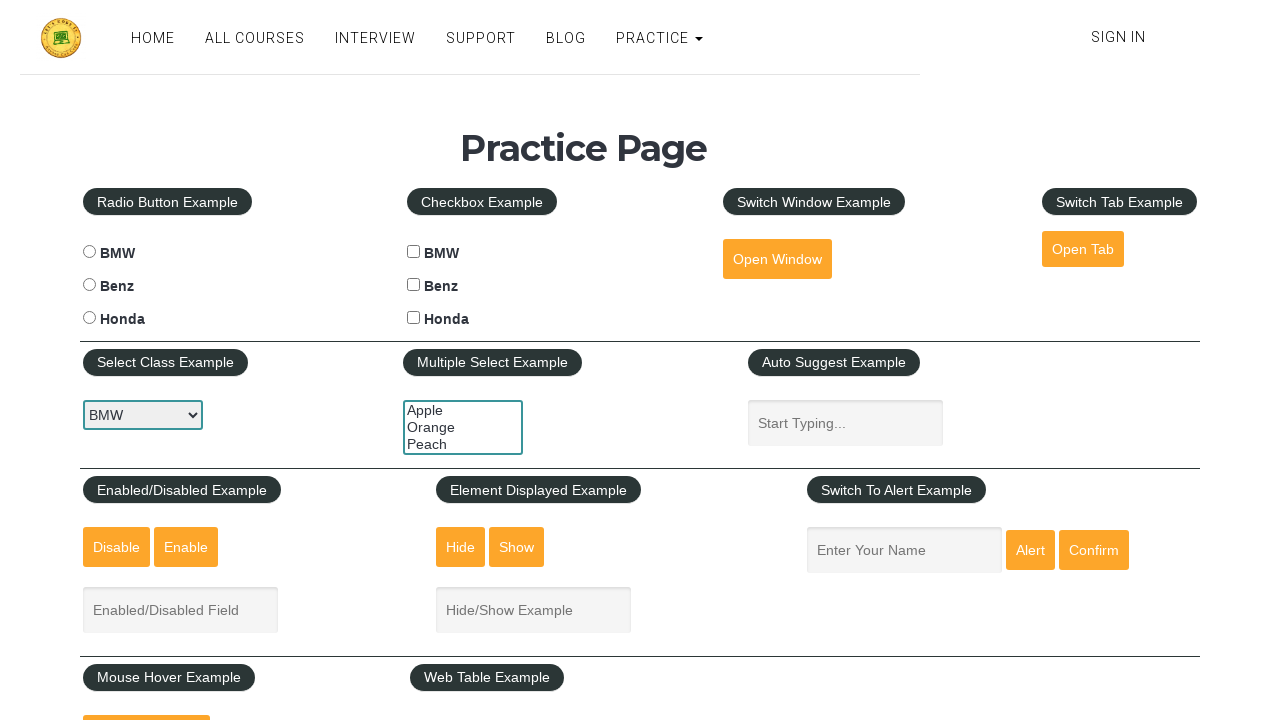

Located all radio button elements
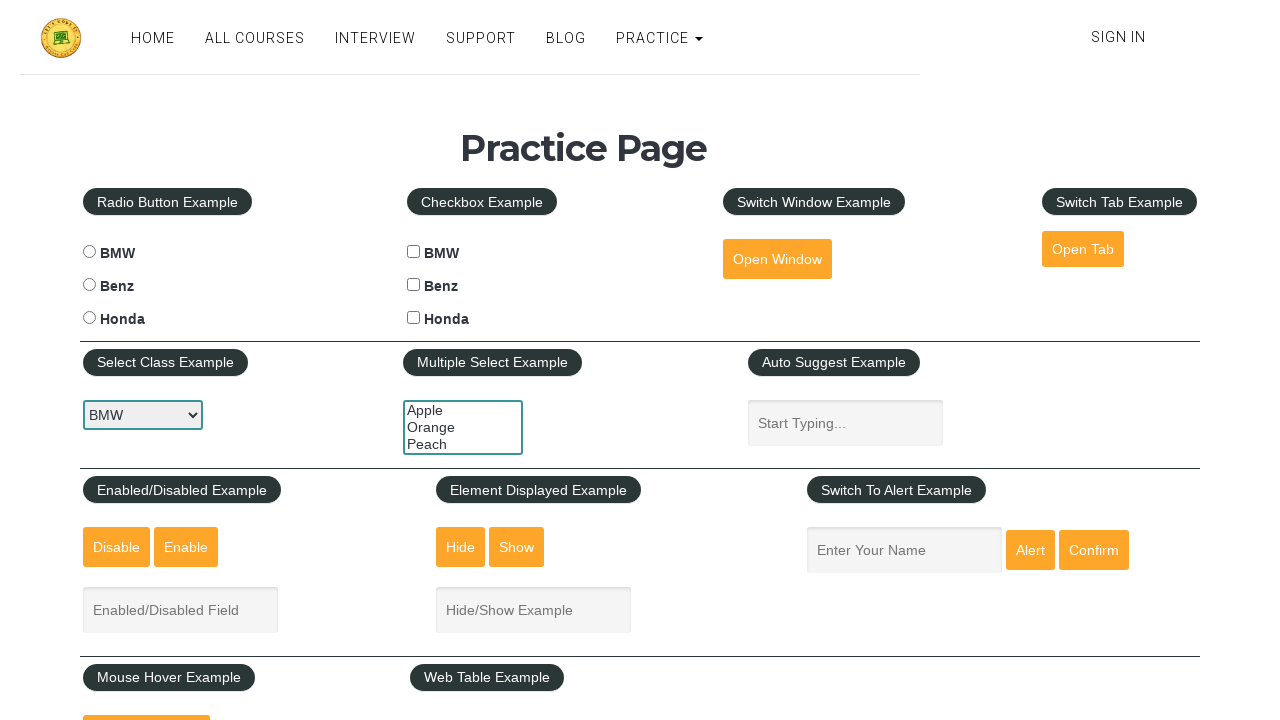

Retrieved radio button id: bmwradio
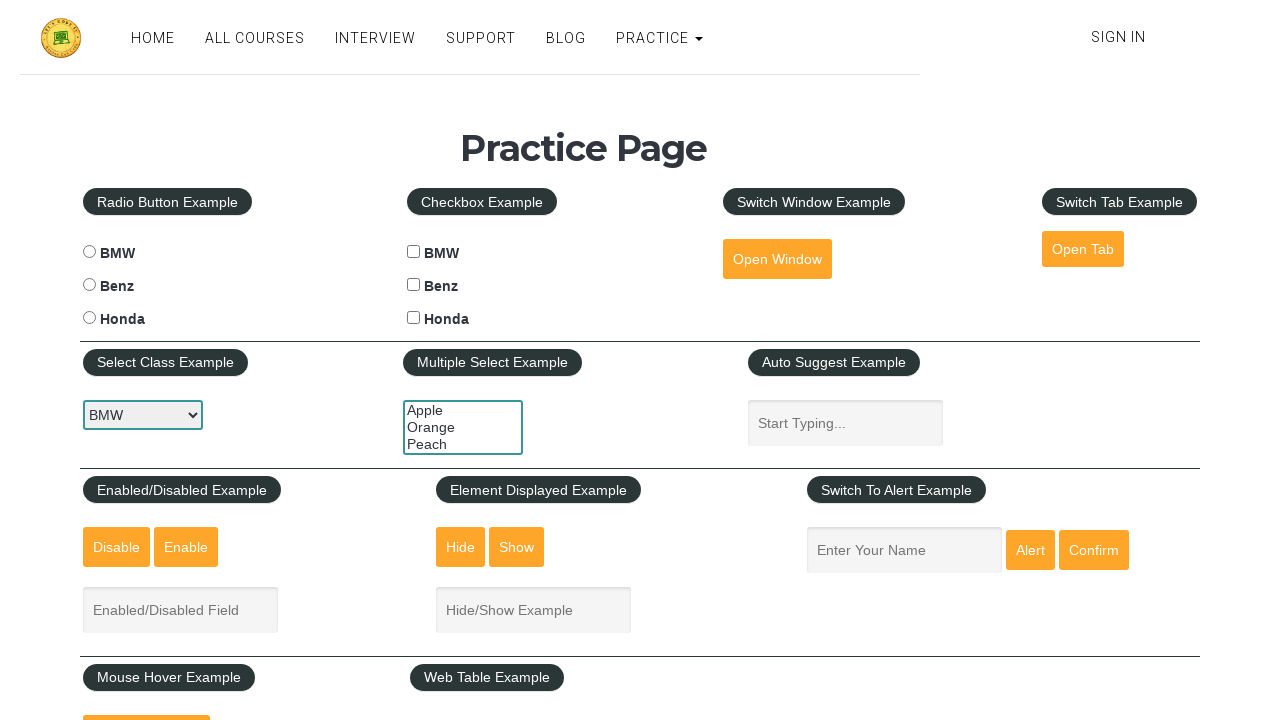

Retrieved radio button id: benzradio
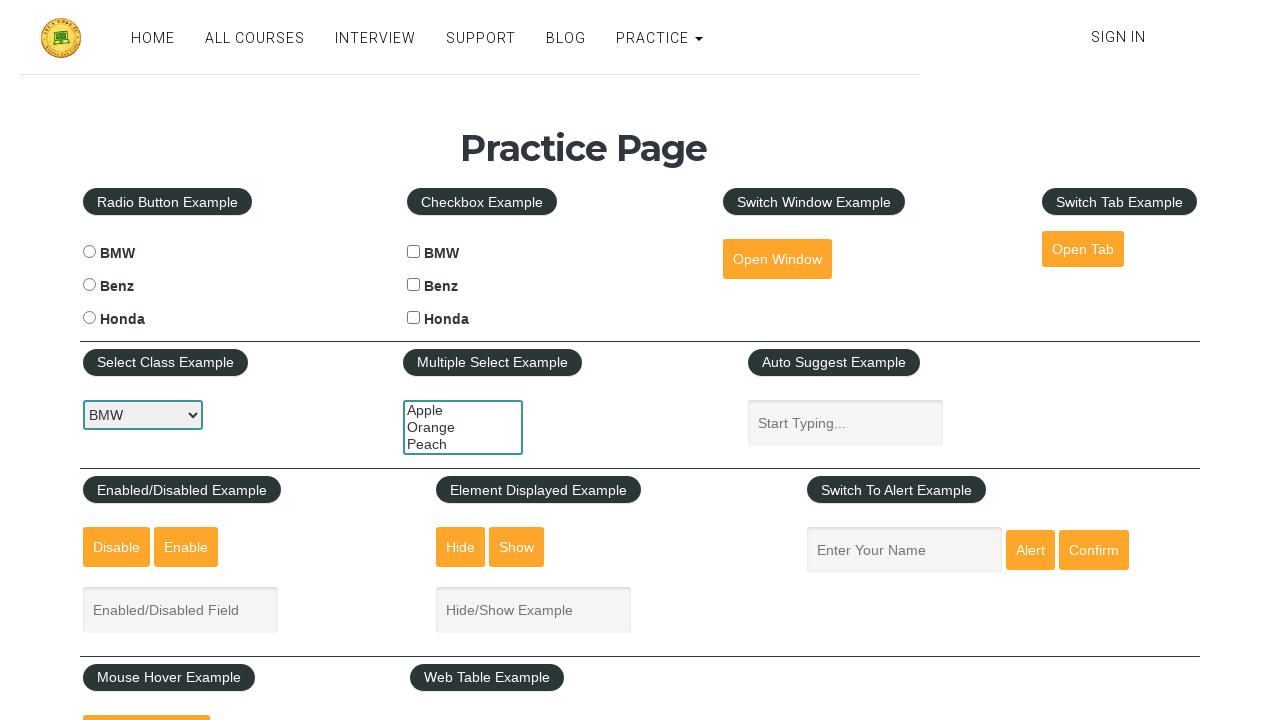

Selected benzradio option (Benz car radio button) at (89, 285) on input[type='radio'] >> nth=1
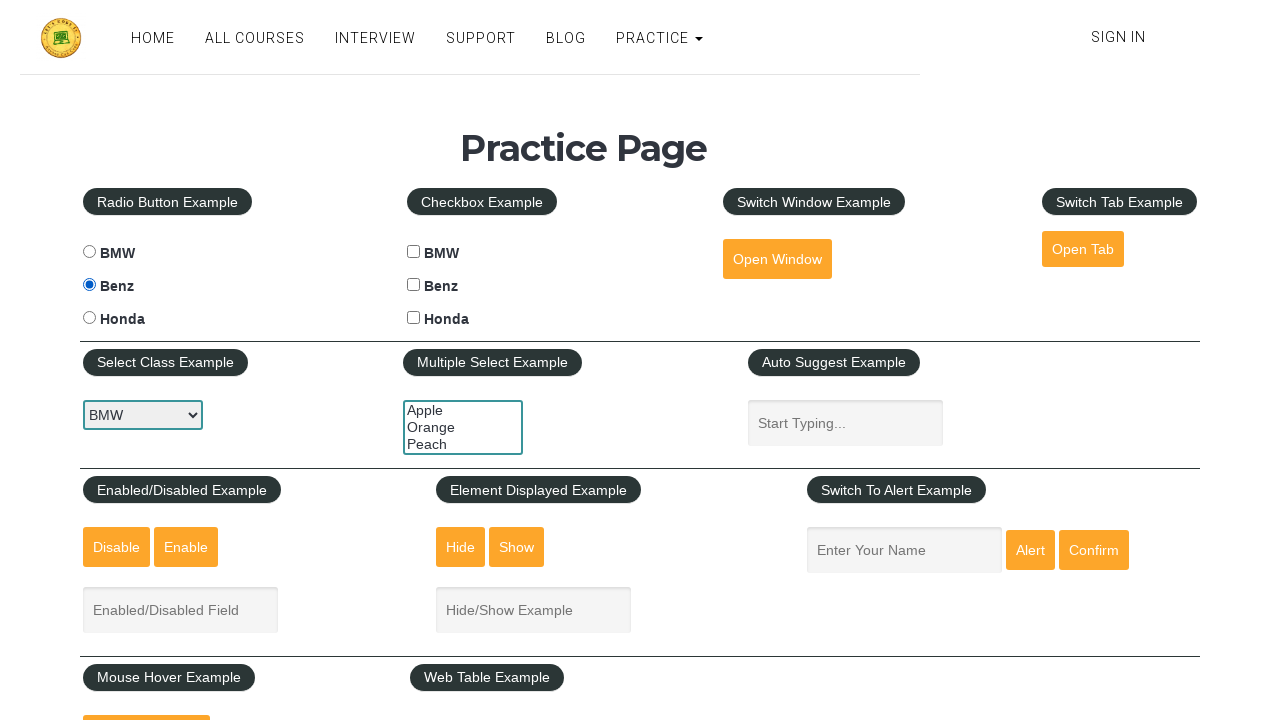

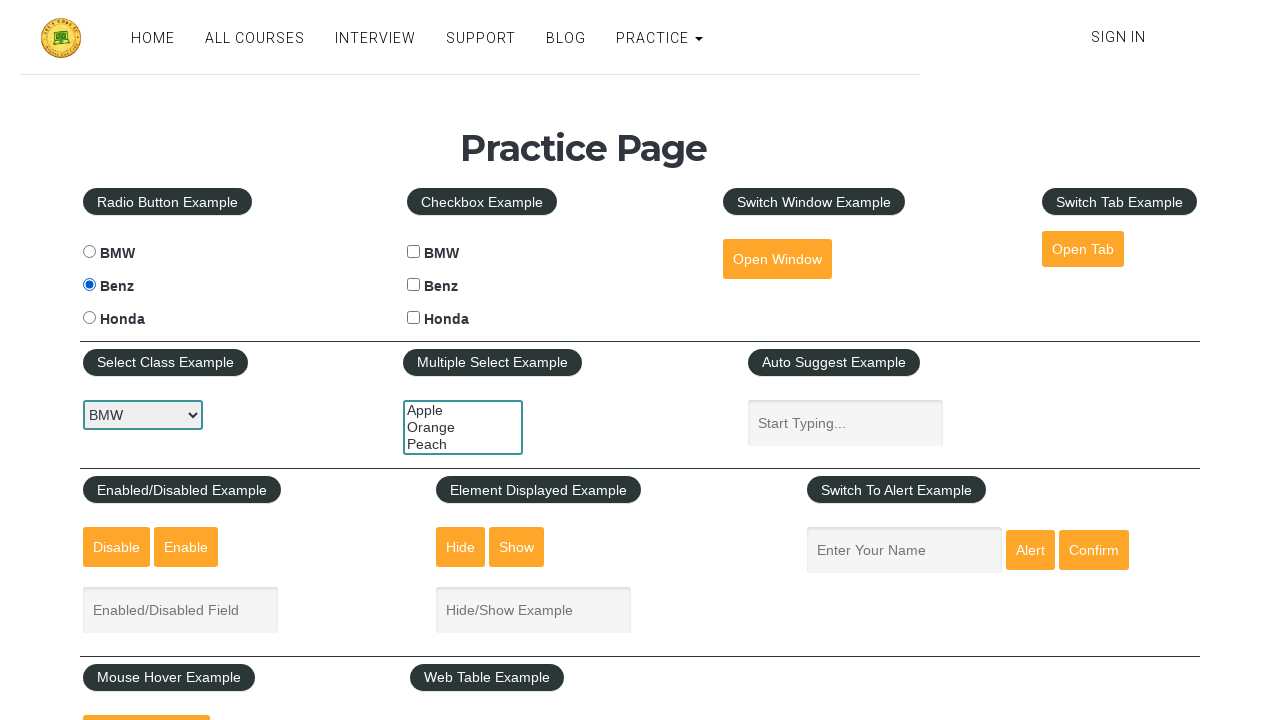